Navigates to a Neuralink job application page, waits for content to load, scrolls the page, and attempts to click the Apply button (including checking within iframes if not found on main page).

Starting URL: https://neuralink.com/careers/apply/?gh_jid=5315757003&gh_src=c356a2533us

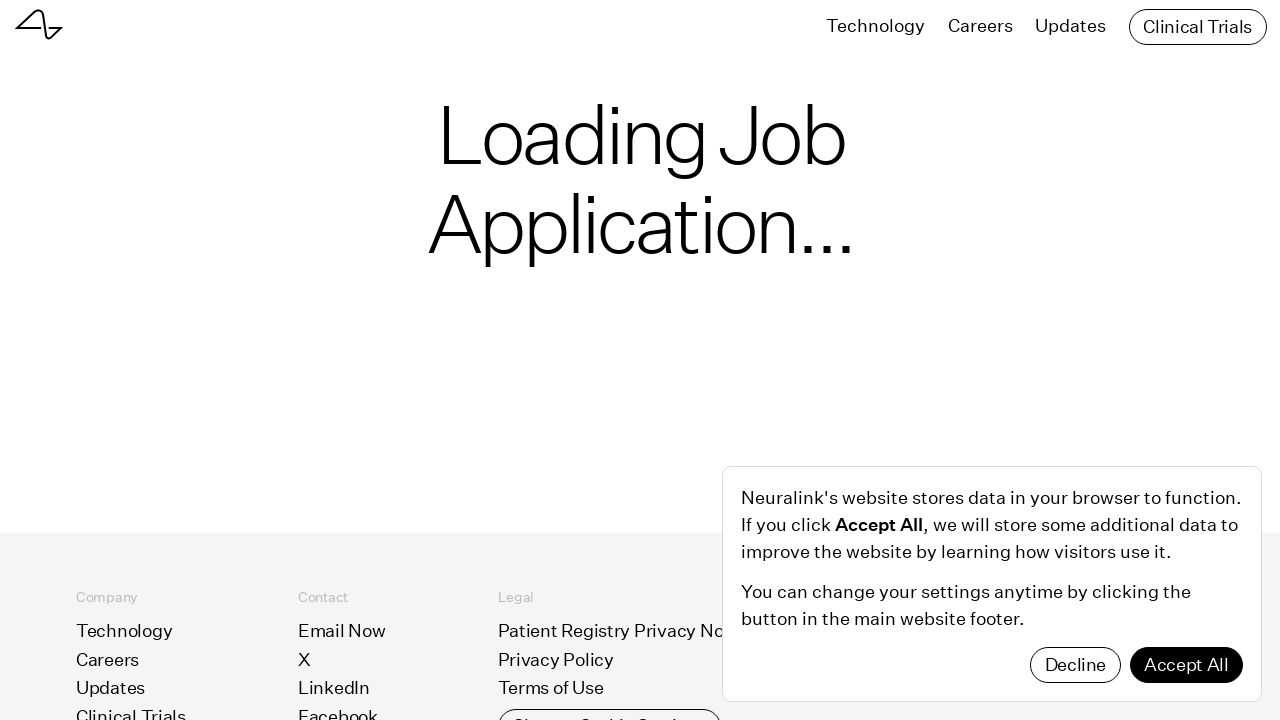

Waited 5 seconds for DOM to be ready and visual rendering
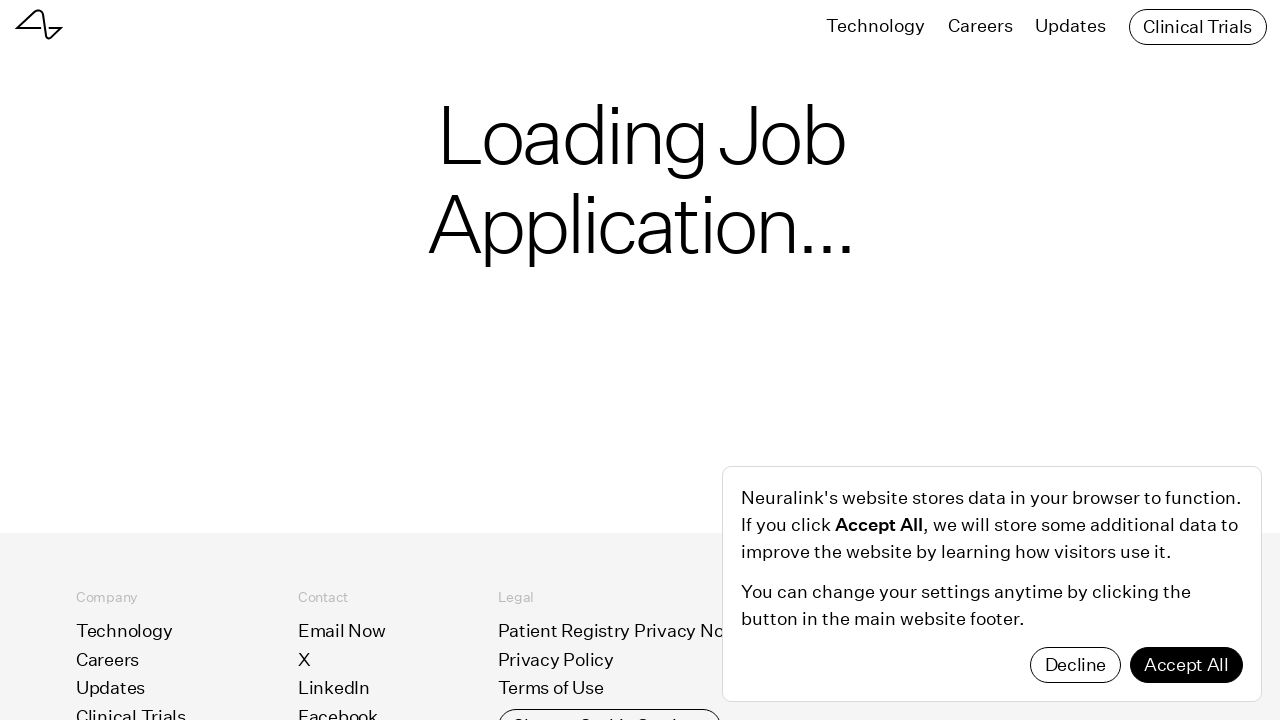

Scrolled down slightly using mouse wheel
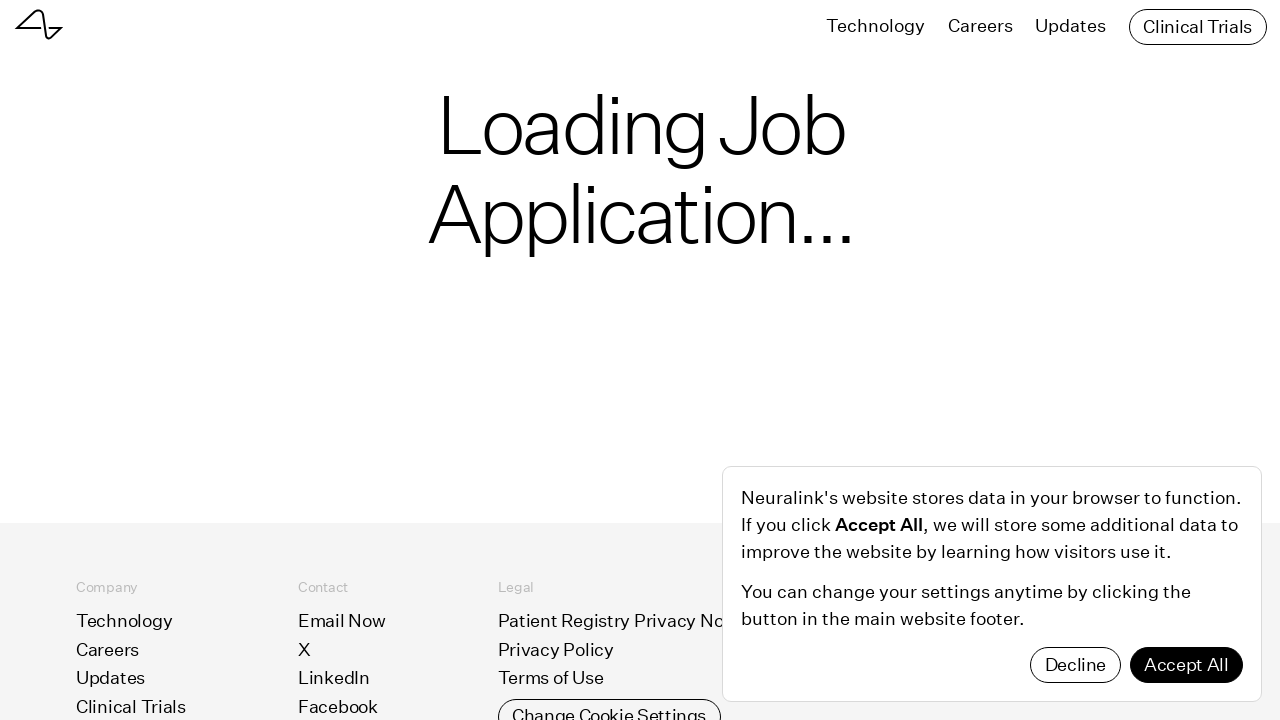

Body element became visible
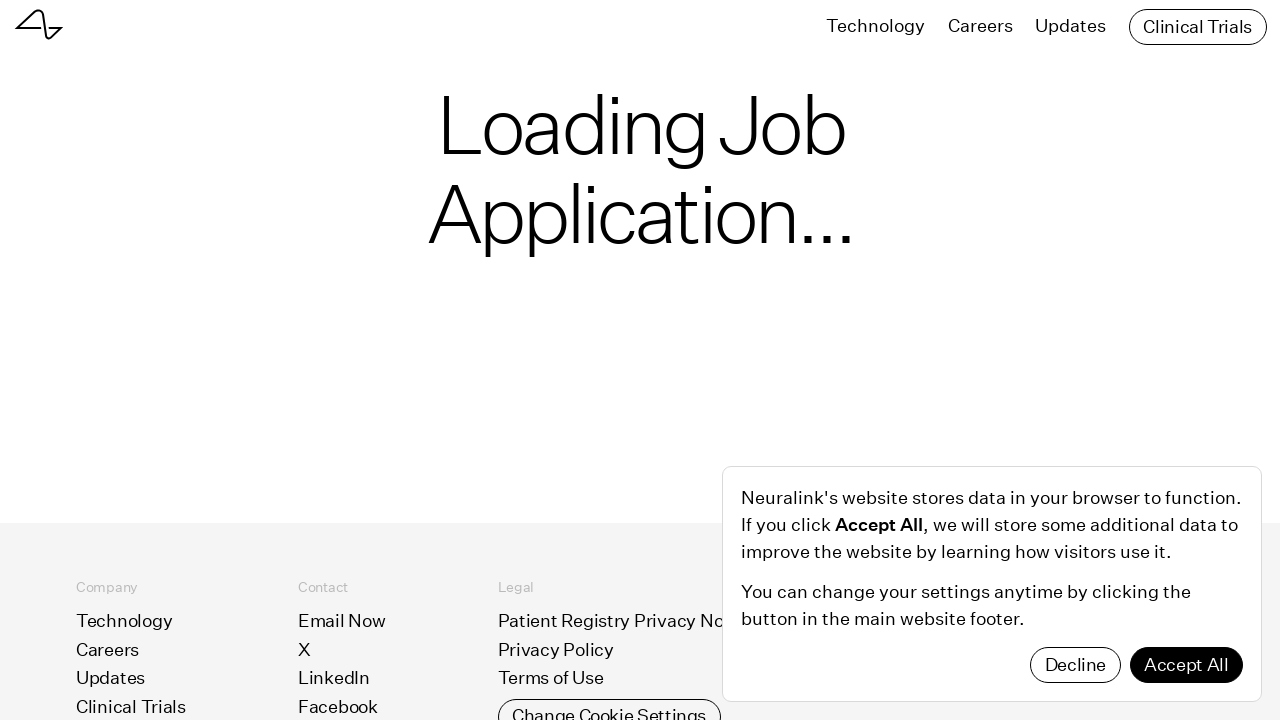

Scrolled to bottom of page to ensure content is rendered
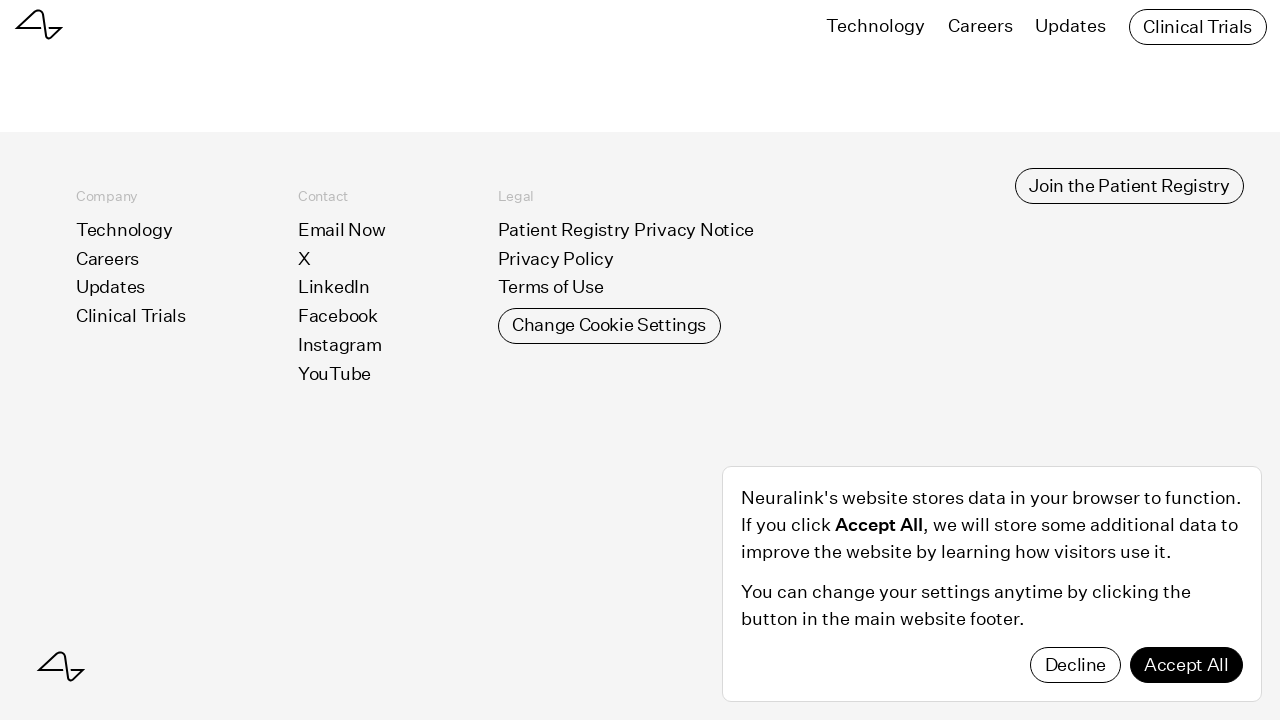

Waited 2 seconds for content to settle after scrolling
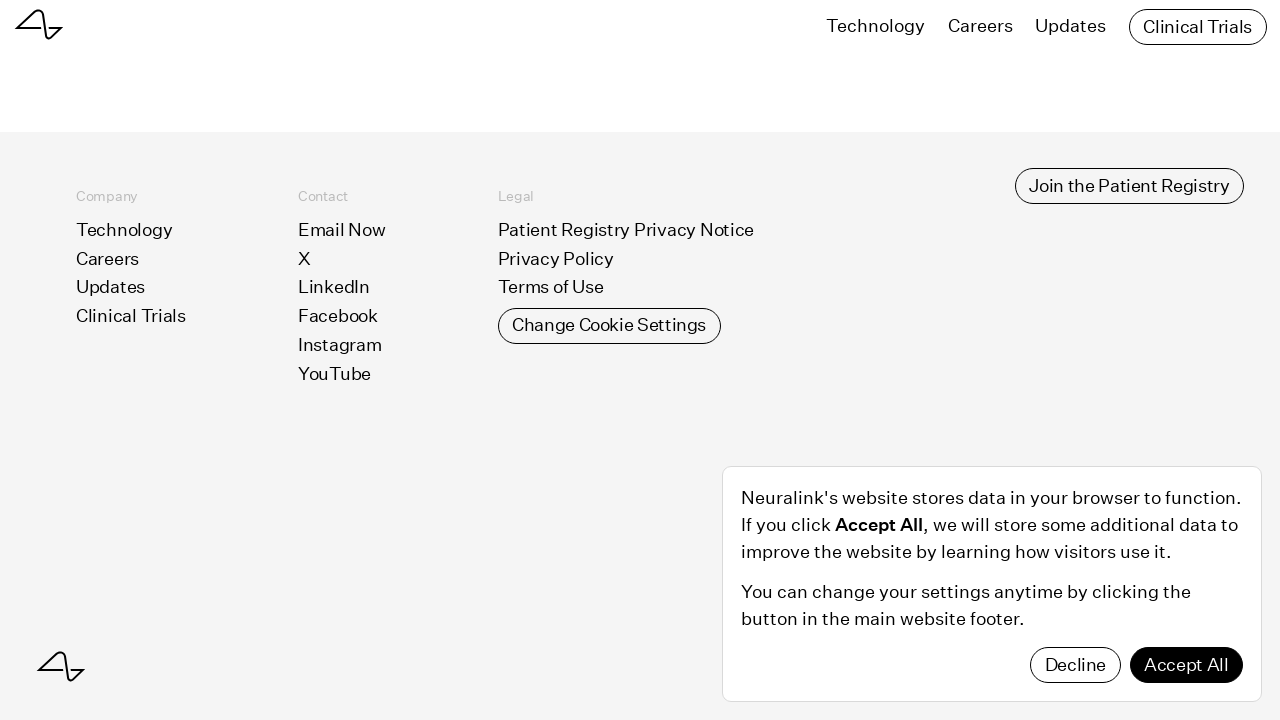

Located Apply button on main page
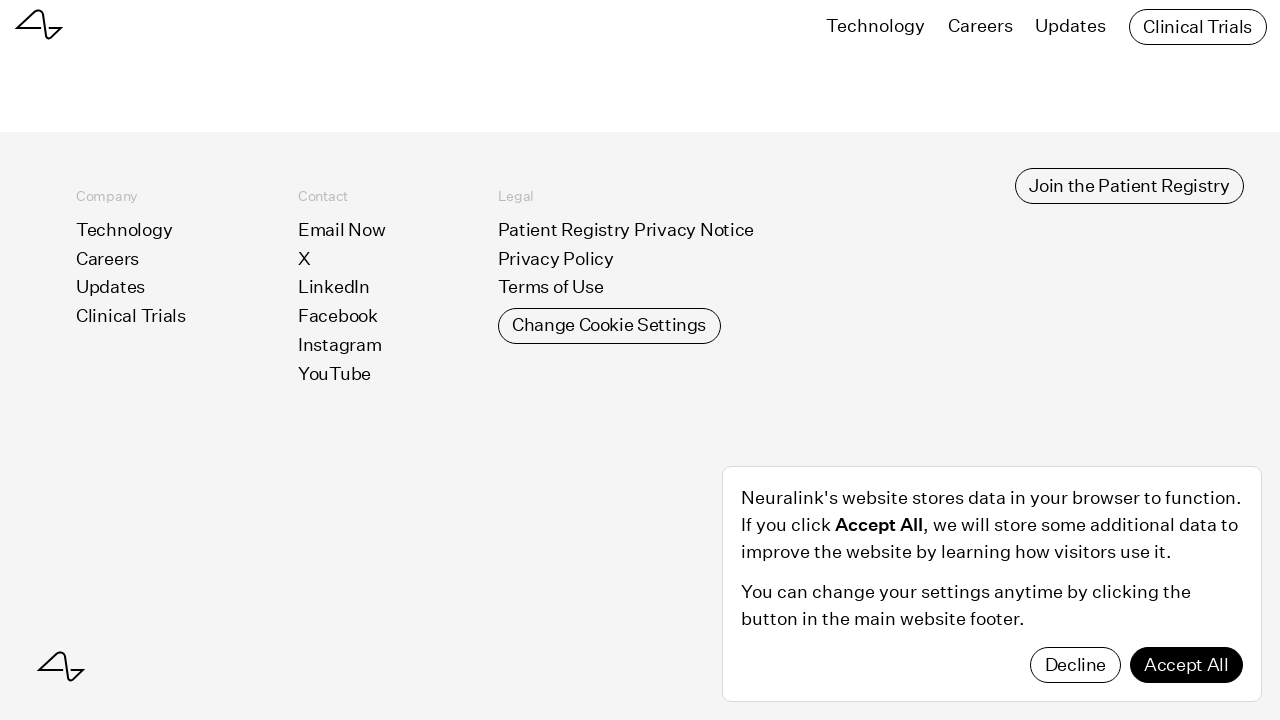

Failed to click Apply button on main page, searching in iframes
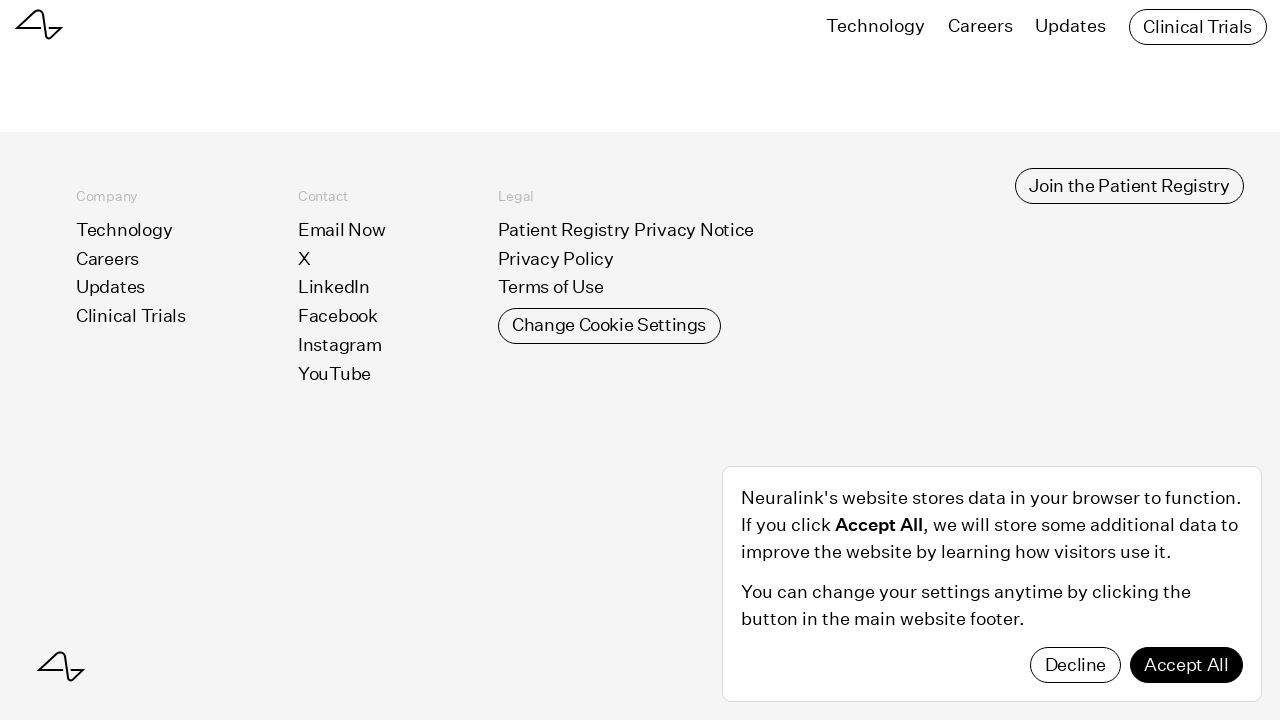

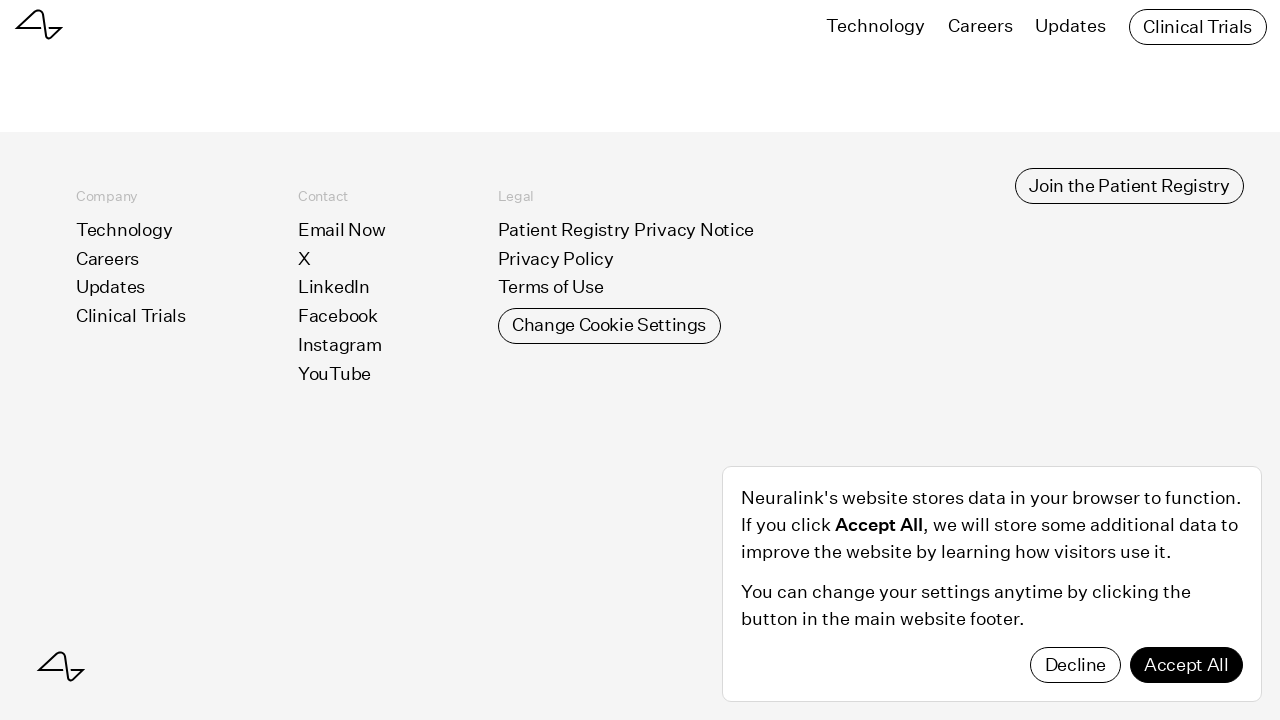